Navigates to the OrangeHRM login page and waits for it to load, demonstrating basic page navigation.

Starting URL: https://opensource-demo.orangehrmlive.com/web/index.php/auth/login

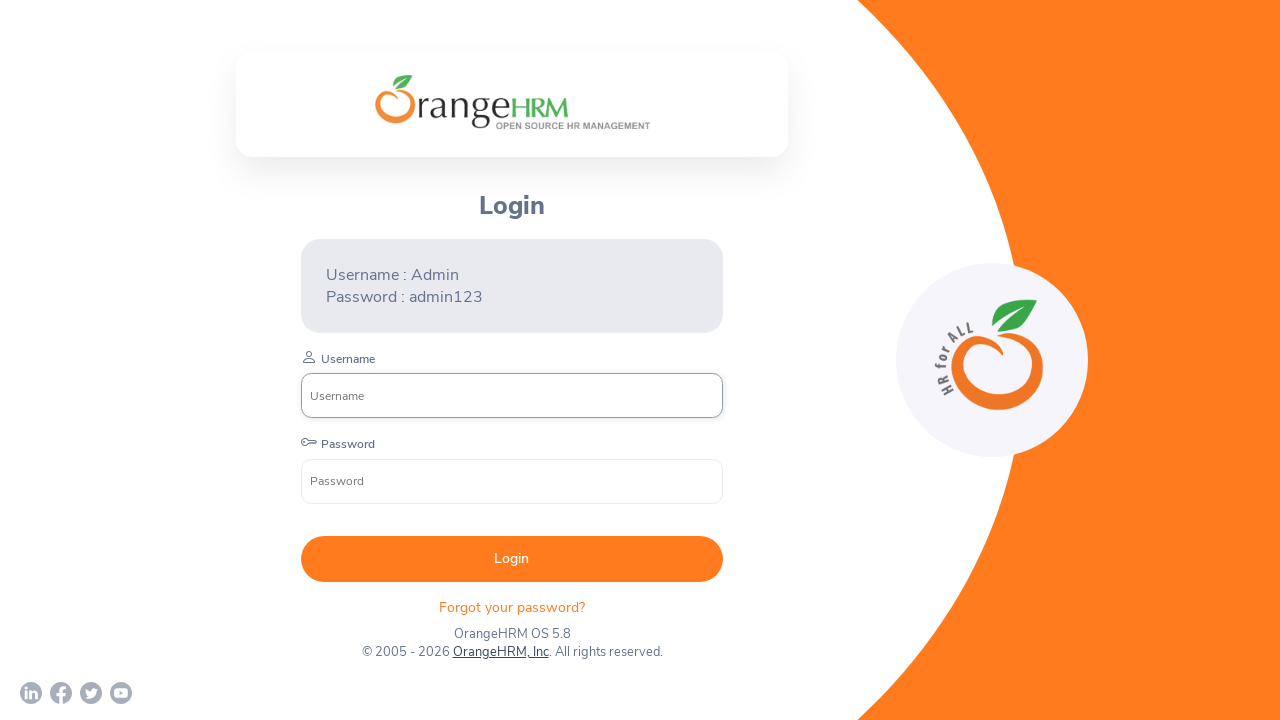

Waited for page to reach networkidle state
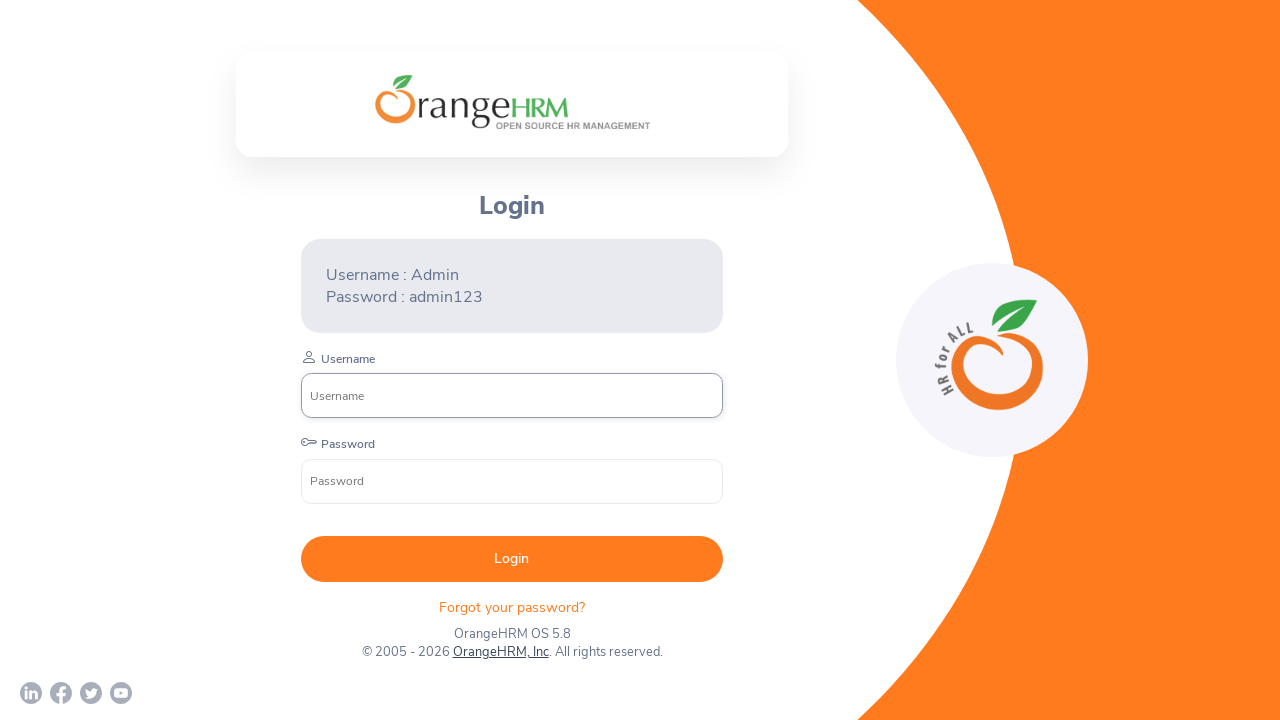

Verified that current URL contains 'auth/login' path
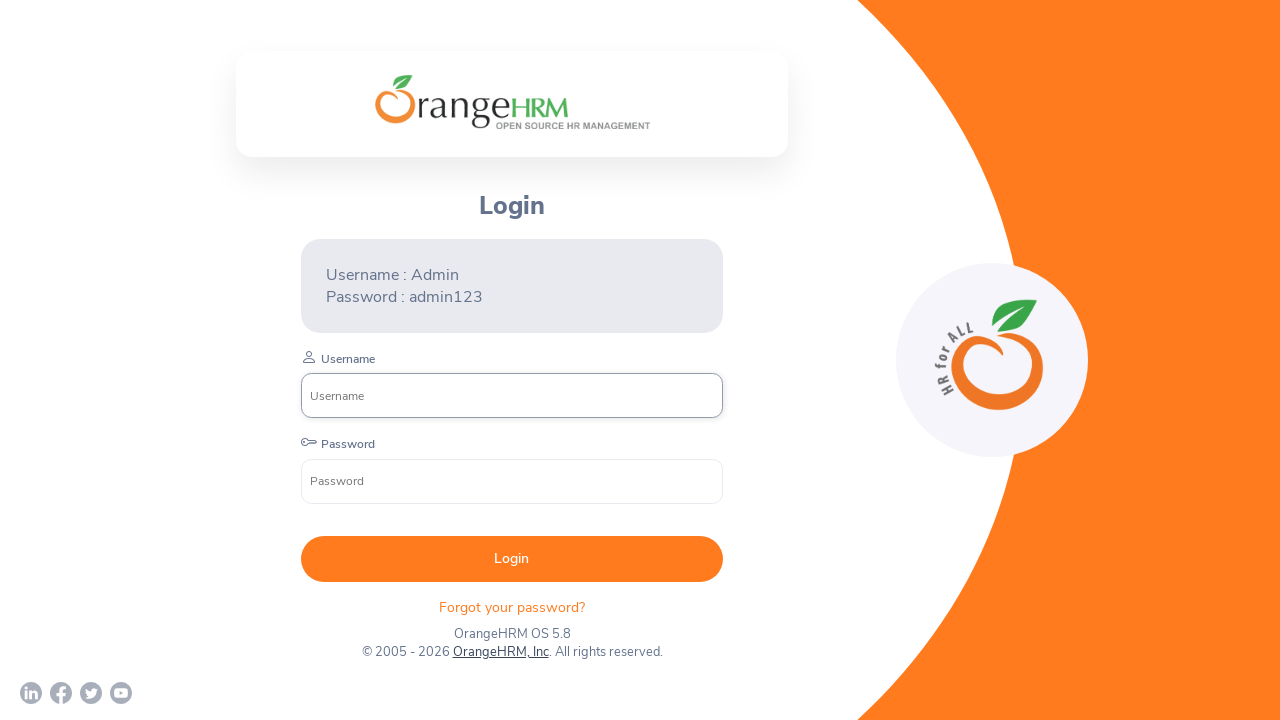

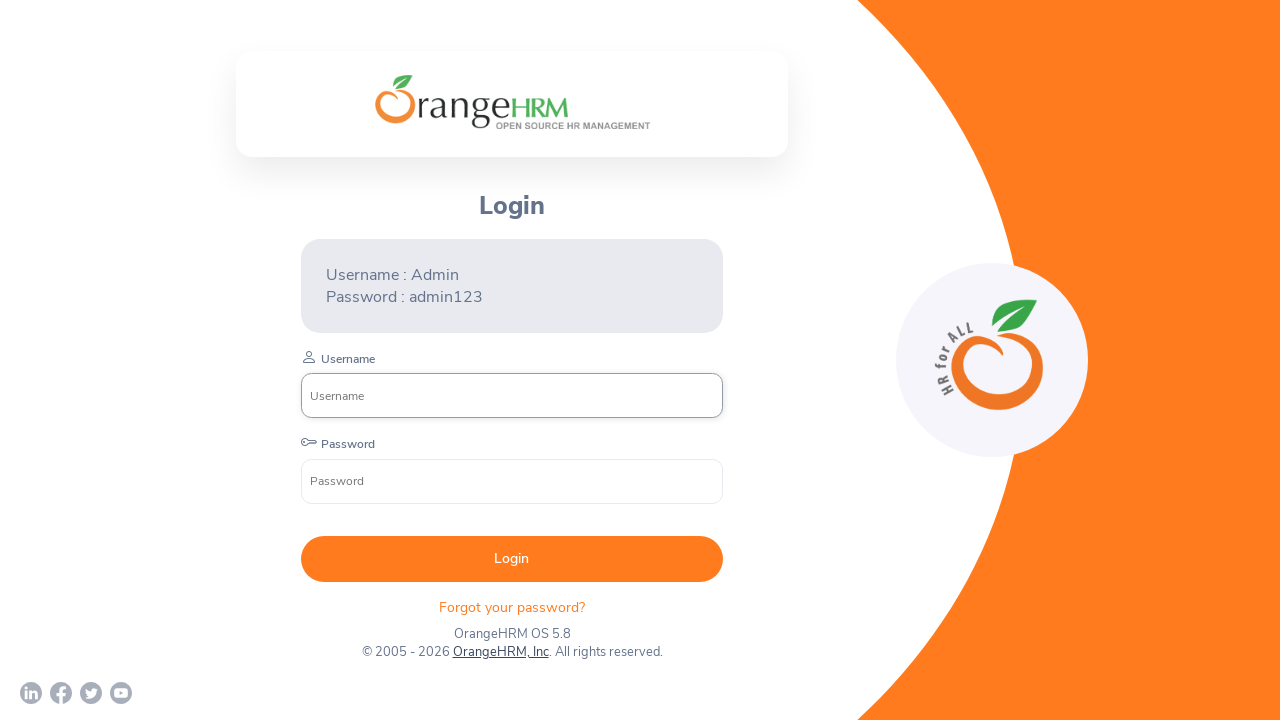